Tests modal dialog functionality by opening a small modal, reading its content, and closing it

Starting URL: https://demoqa.com/modal-dialogs

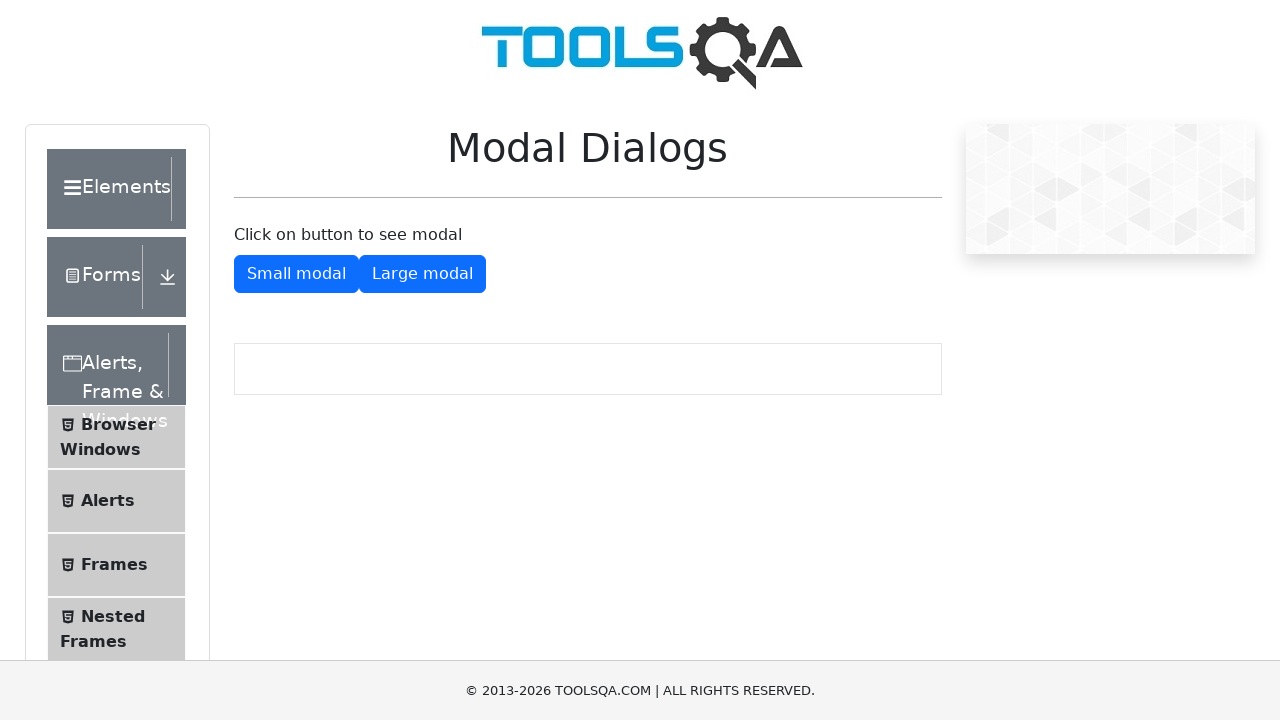

Clicked button to open small modal dialog at (296, 274) on #showSmallModal
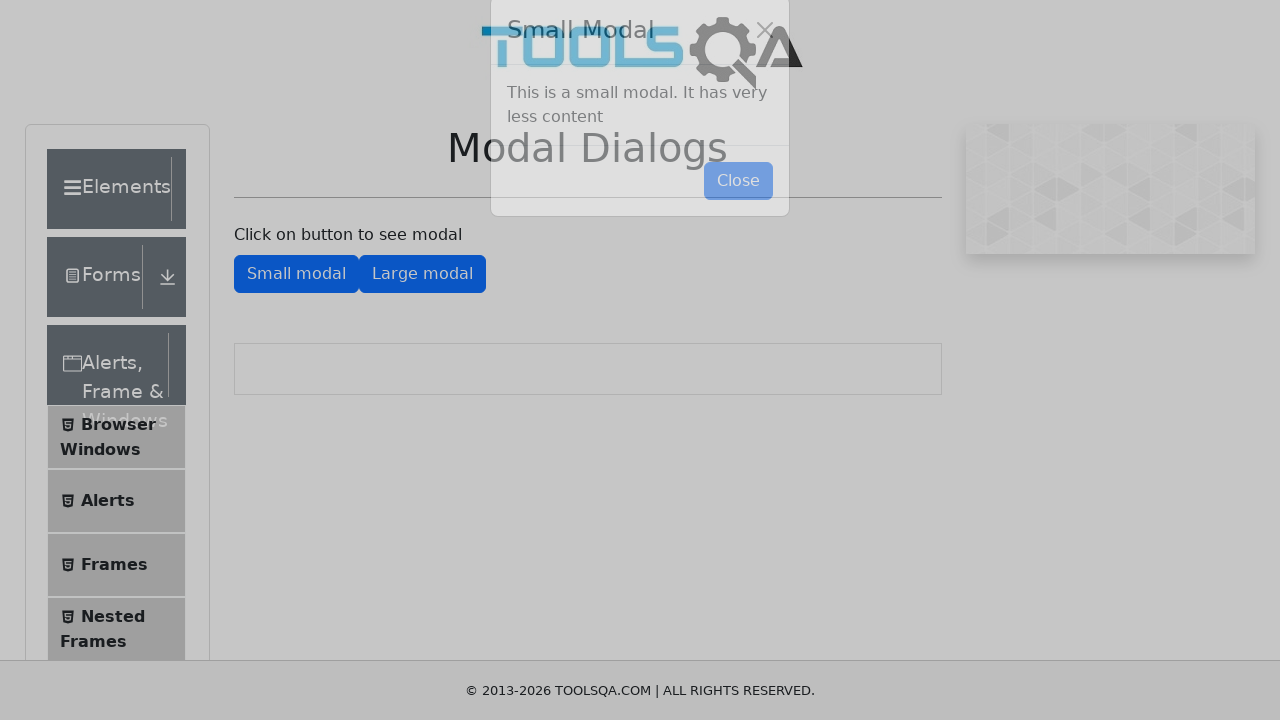

Modal body appeared on the page
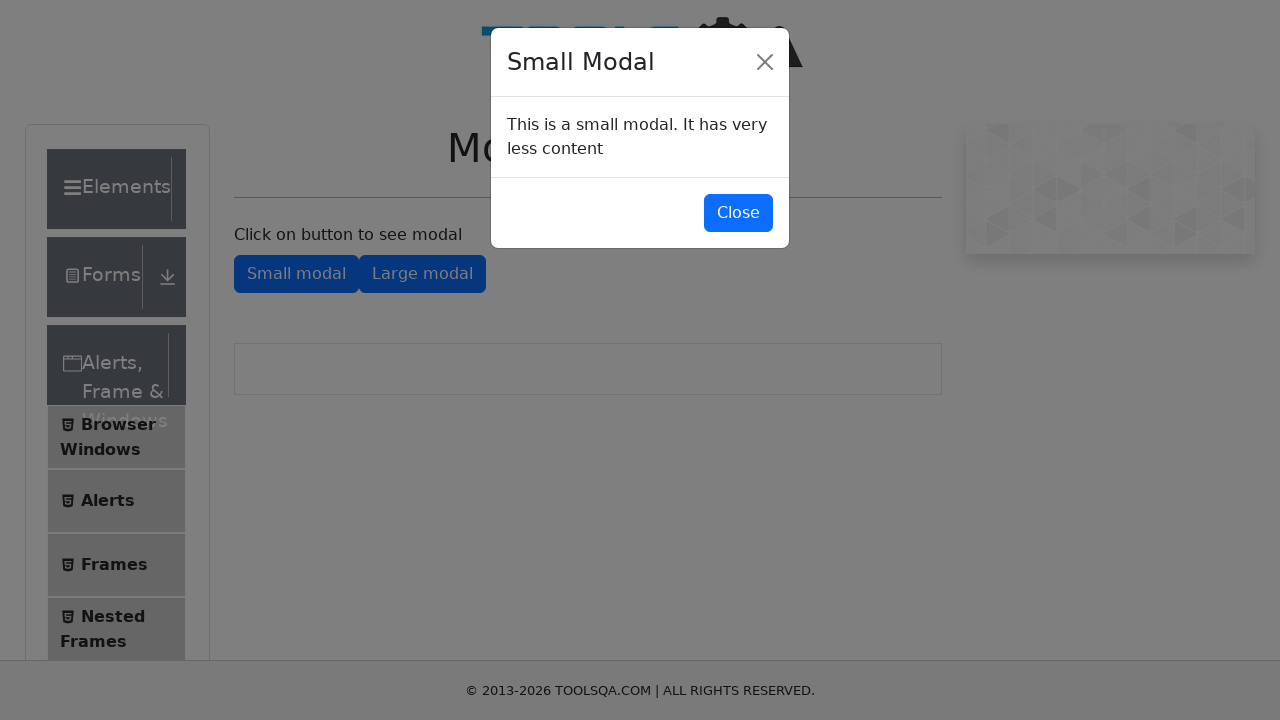

Clicked button to close small modal dialog at (738, 214) on #closeSmallModal
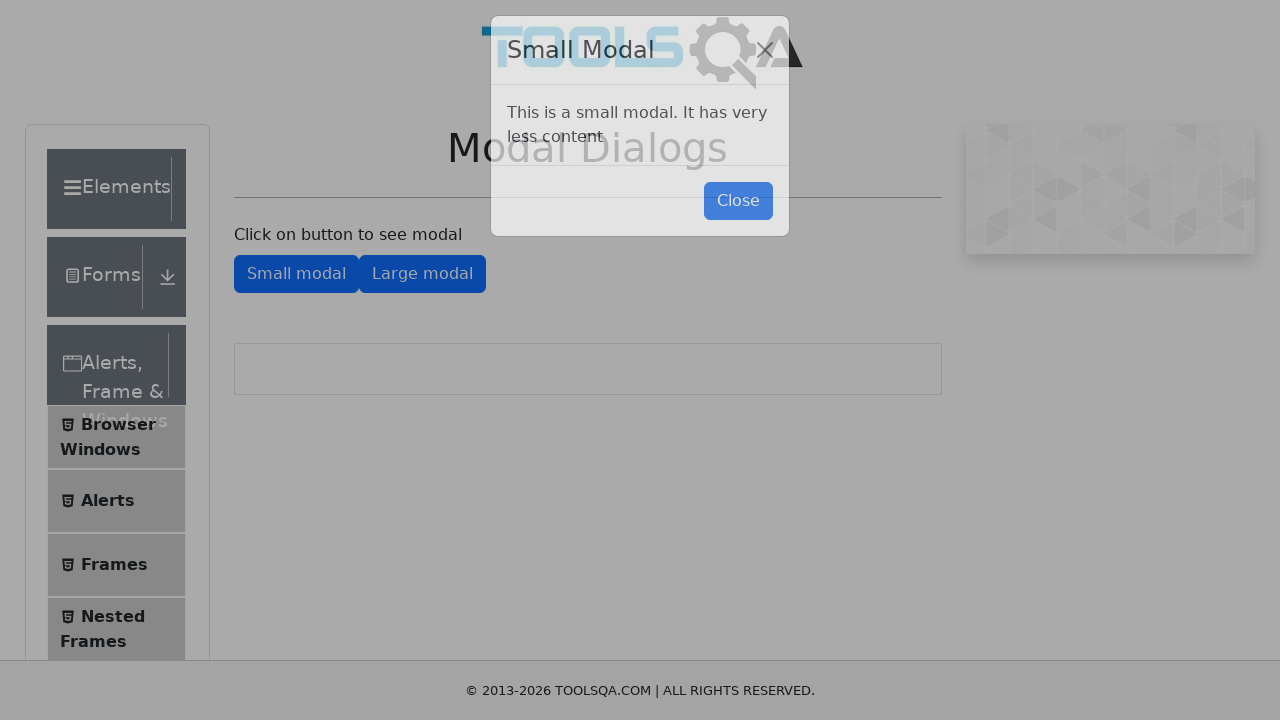

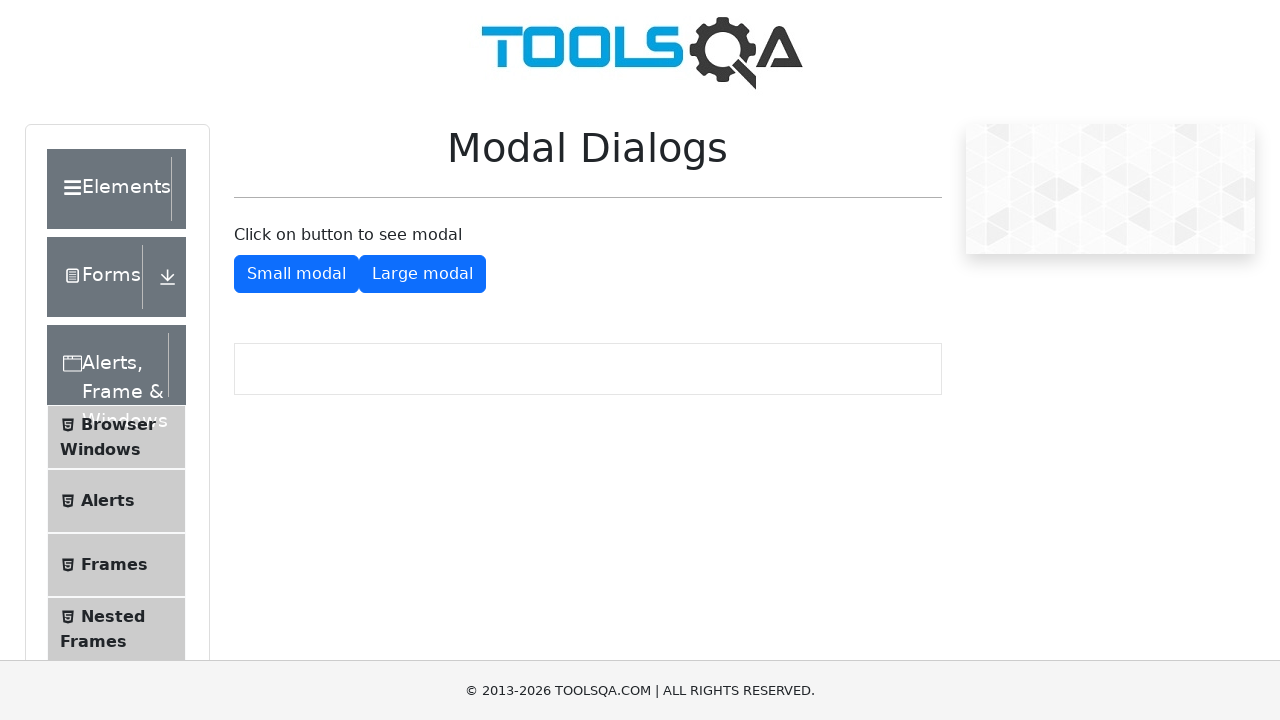